Tests window handling functionality by opening a new window, iterating through all windows, and closing the window that contains "Selenium" in its title

Starting URL: http://demo.automationtesting.in/Windows.html

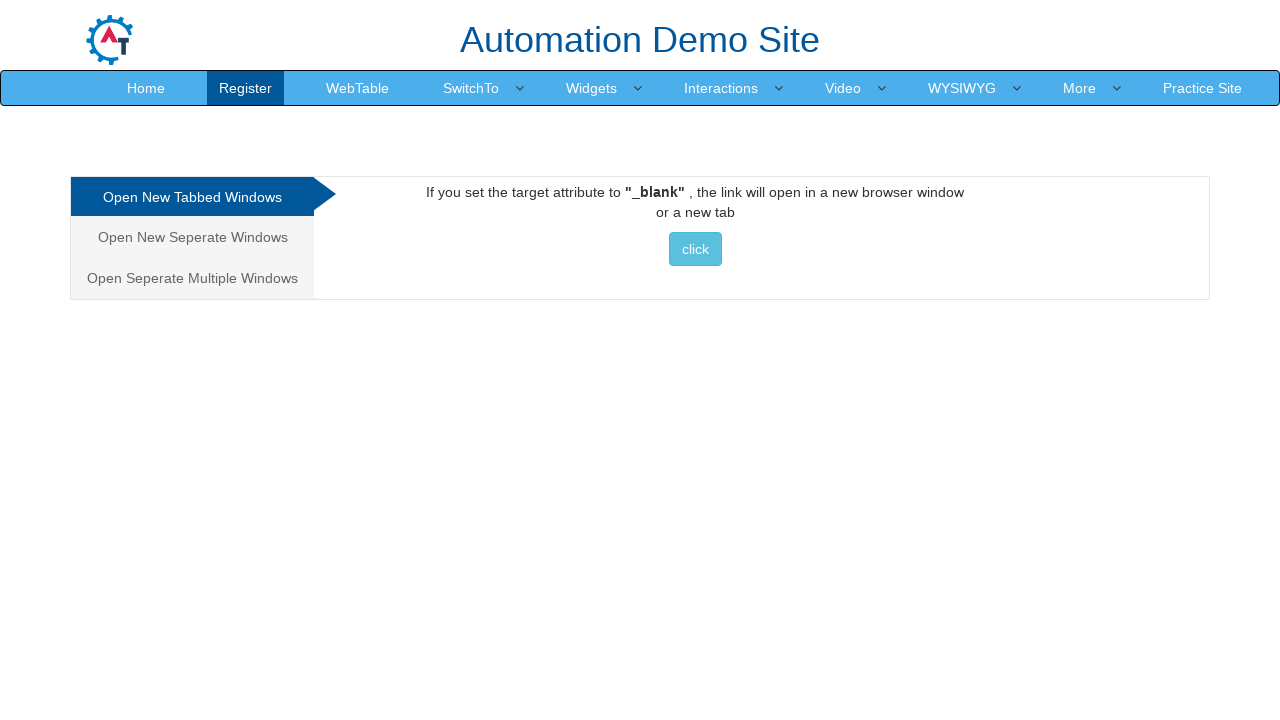

Clicked on the first tab at (192, 197) on xpath=/html/body/div[1]/div/div/div/div[1]/ul/li[1]/a
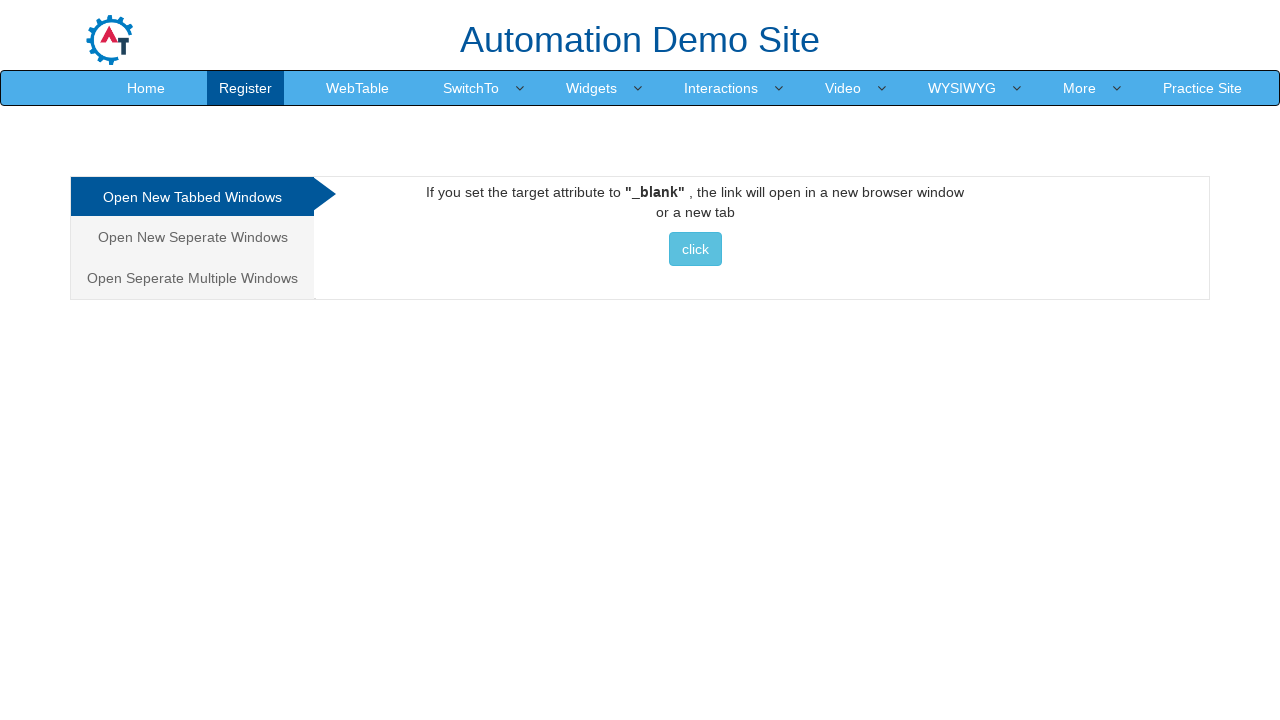

Clicked button to open new window at (695, 249) on xpath=/html/body/div[1]/div/div/div/div[2]/div[1]/a/button
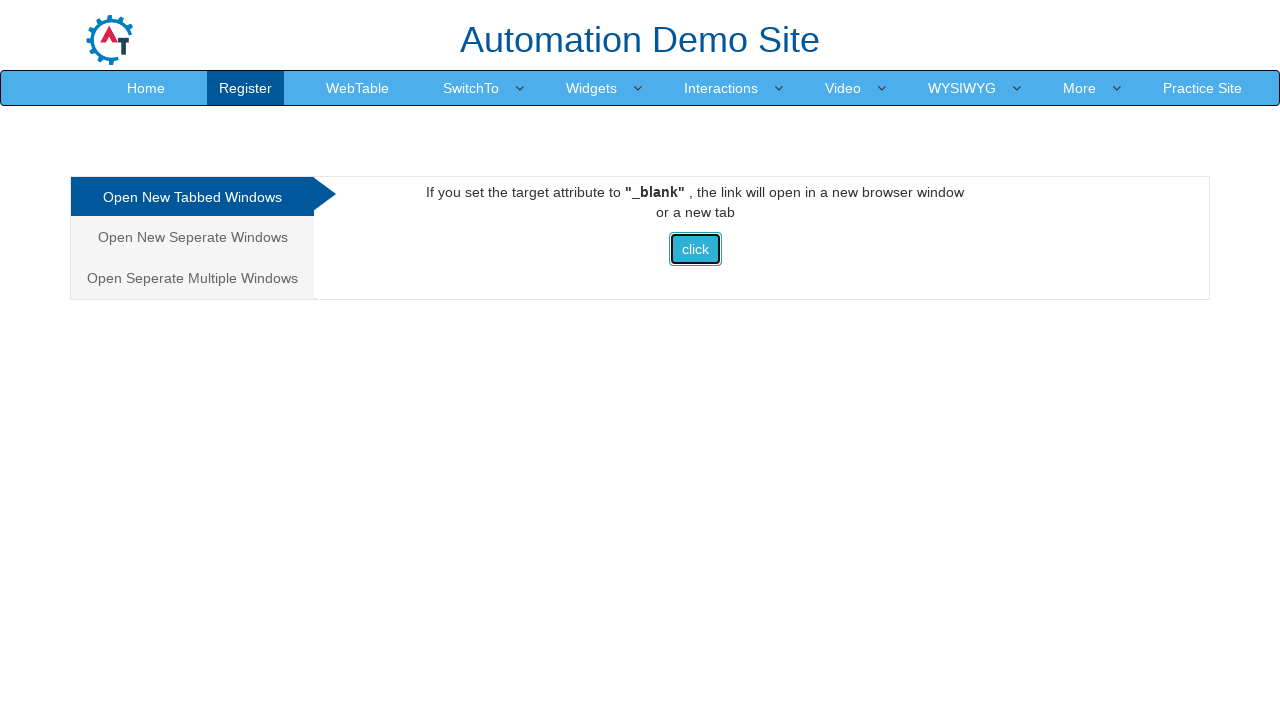

Retrieved all pages in the context
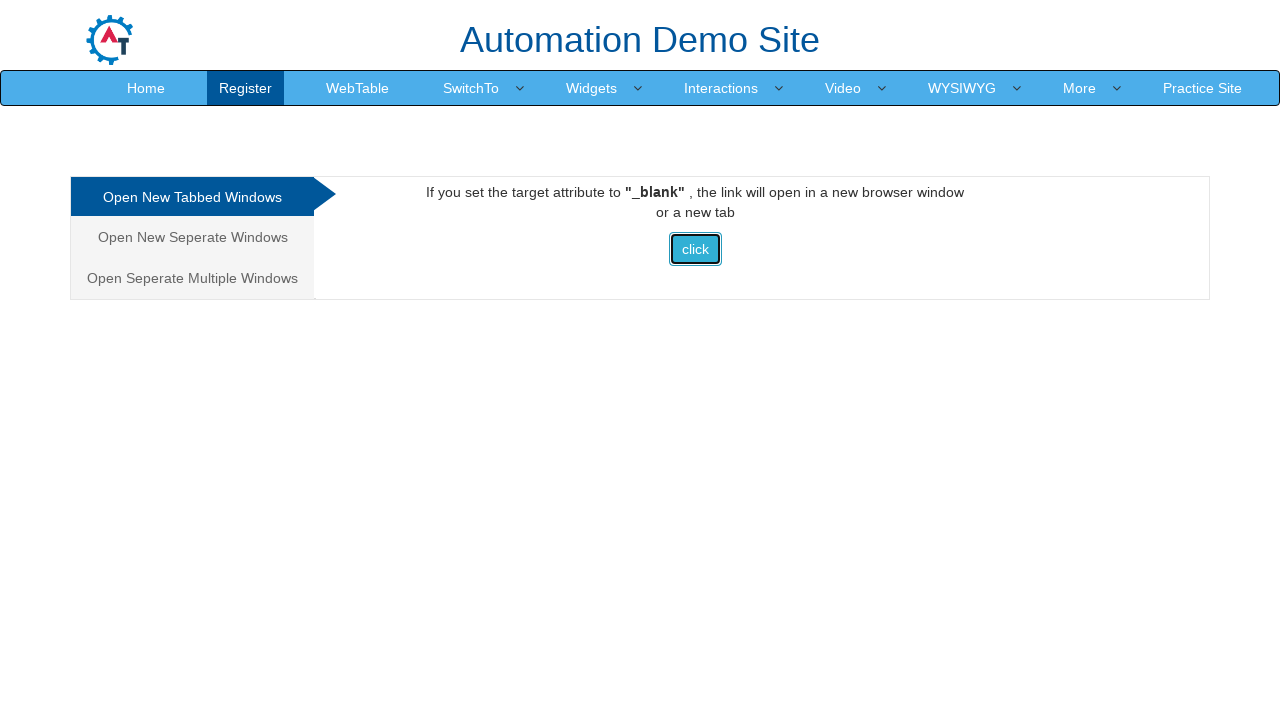

Checked page title: 'Frames & windows'
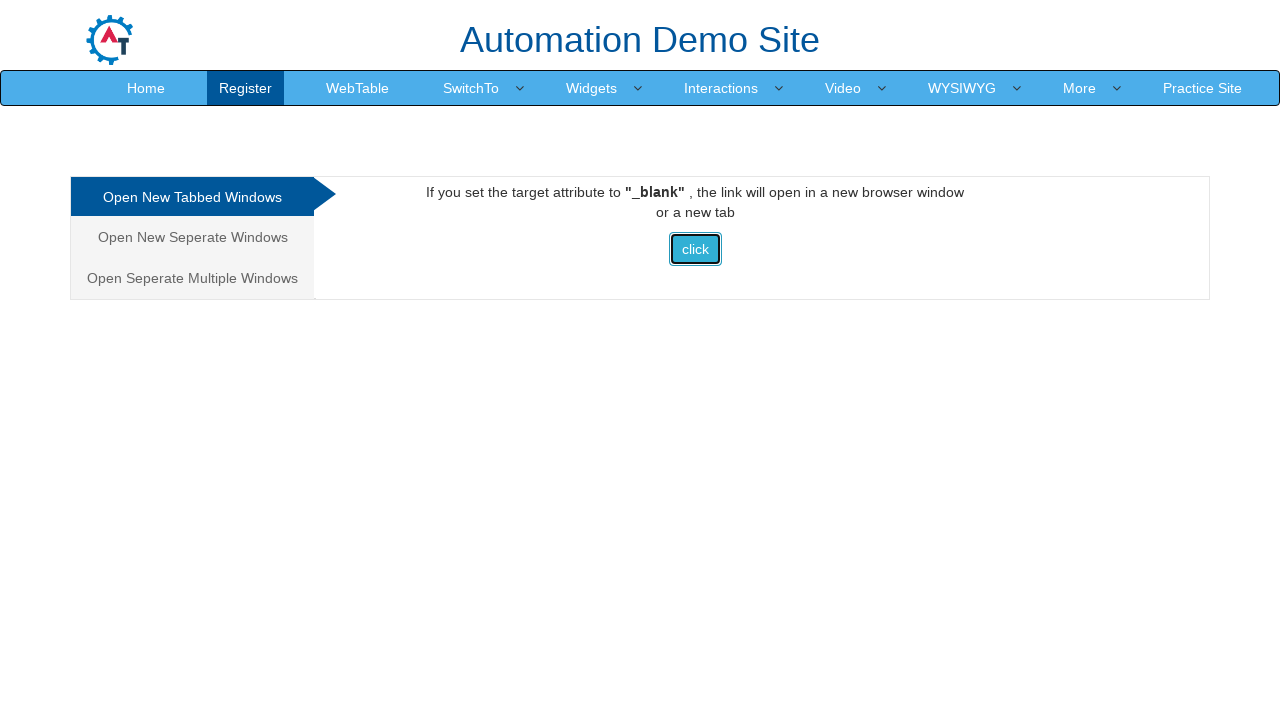

Checked page title: 'Selenium'
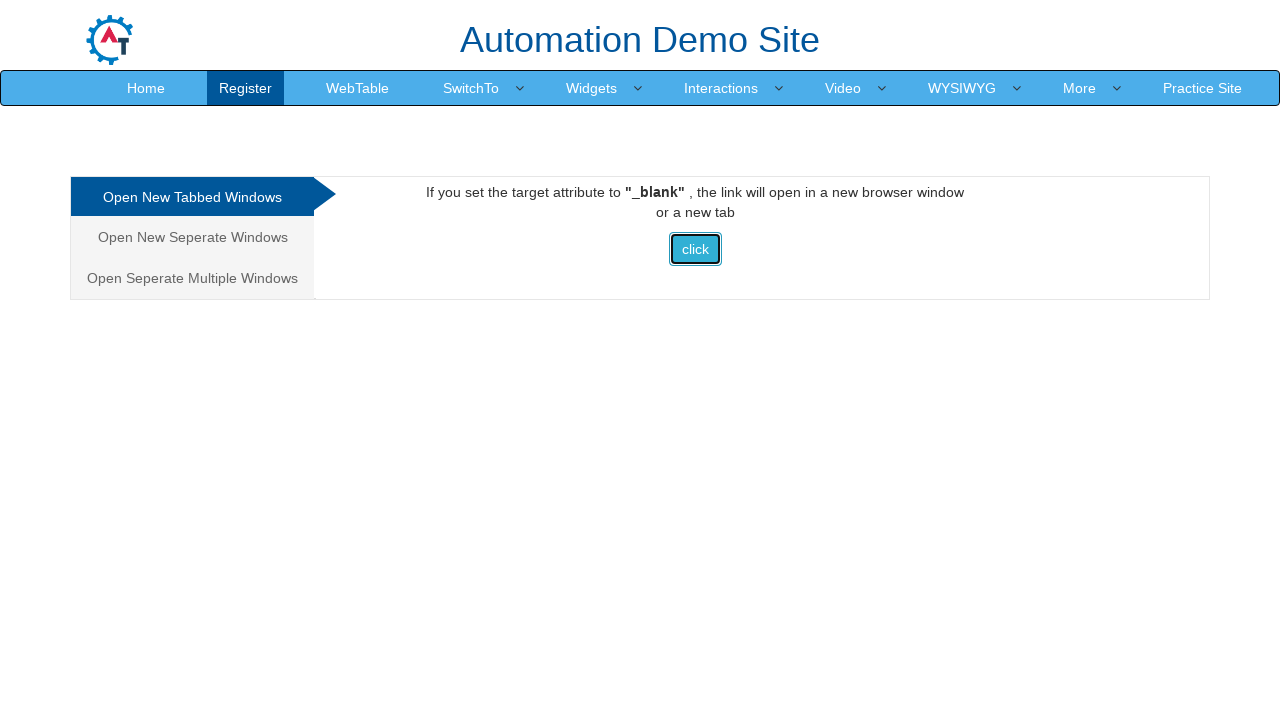

Closed window containing 'Selenium' in title
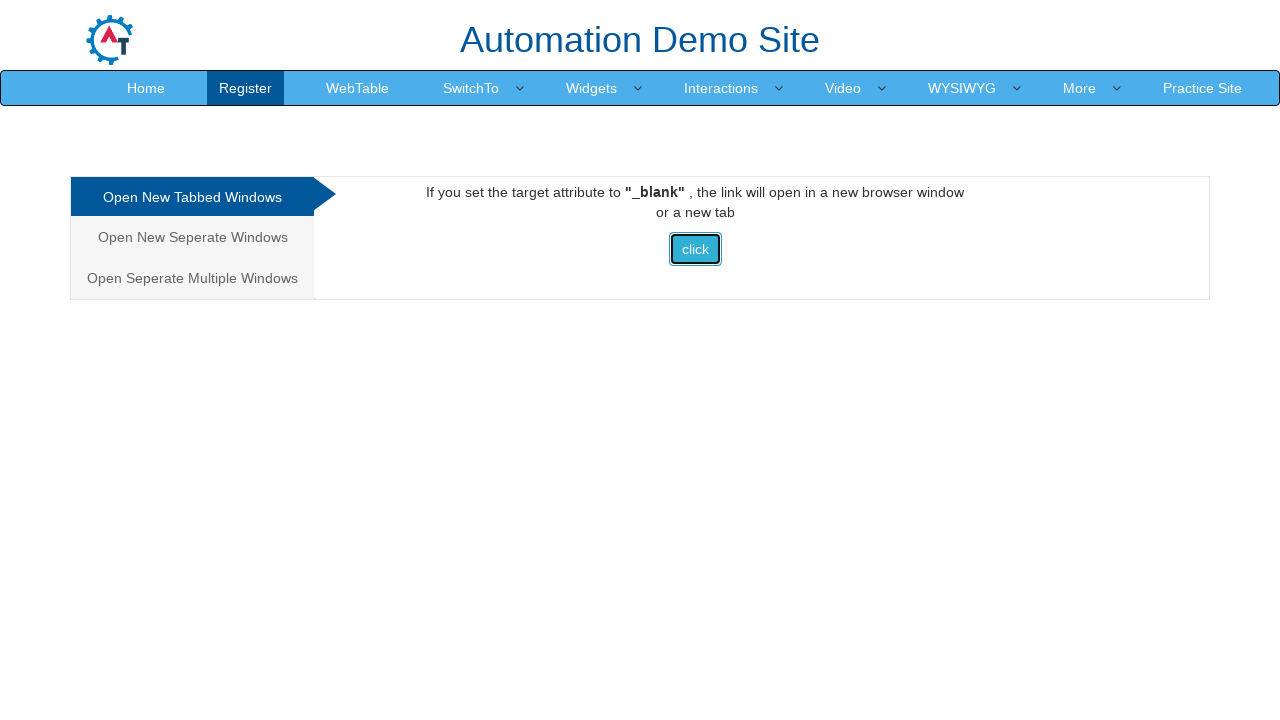

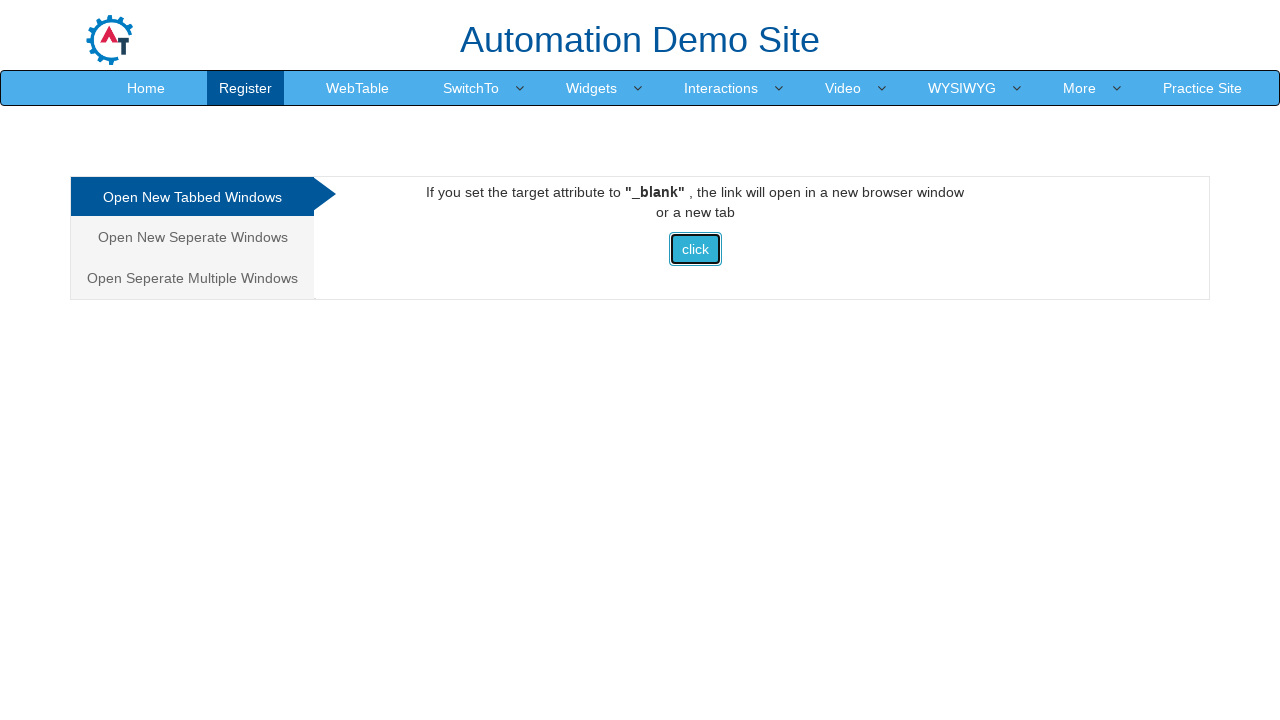